Tests navigation through nested frames by clicking on a link, switching to multiple nested frames, and accessing content within the inner frame

Starting URL: http://the-internet.herokuapp.com/

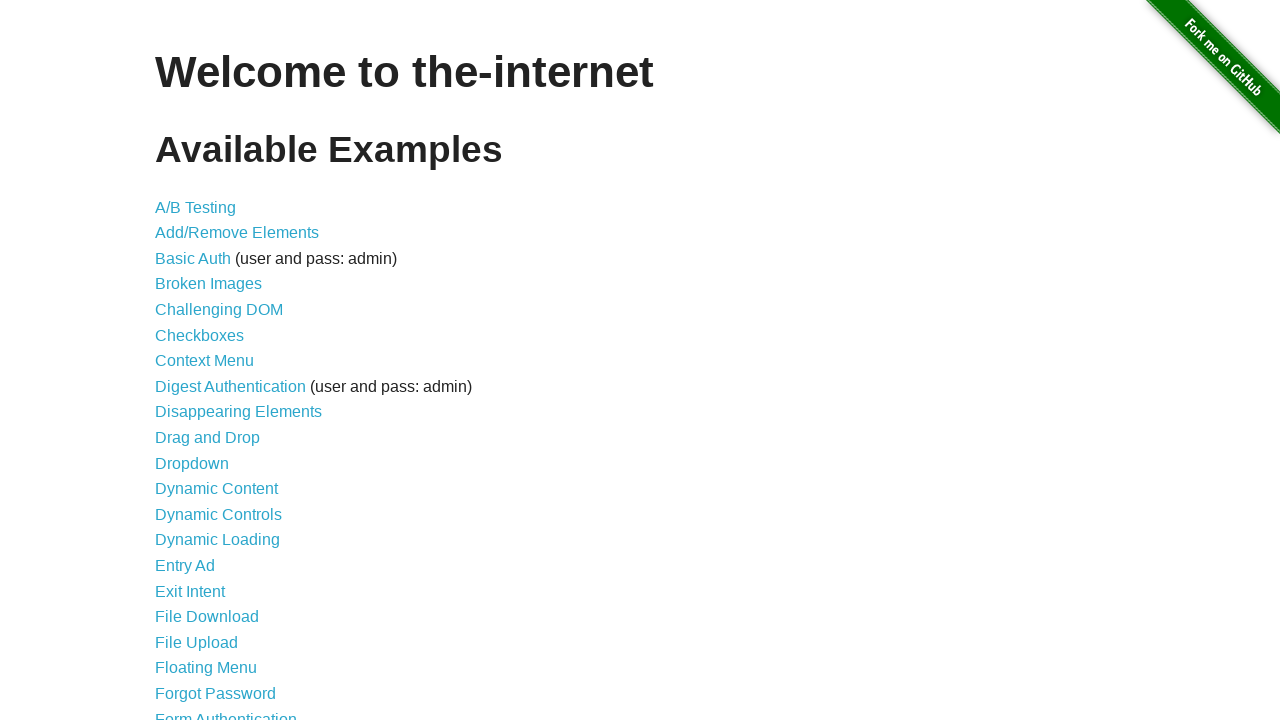

Clicked on Nested Frames link at (210, 395) on xpath=//div[@id='content']/ul //a[text()='Nested Frames']
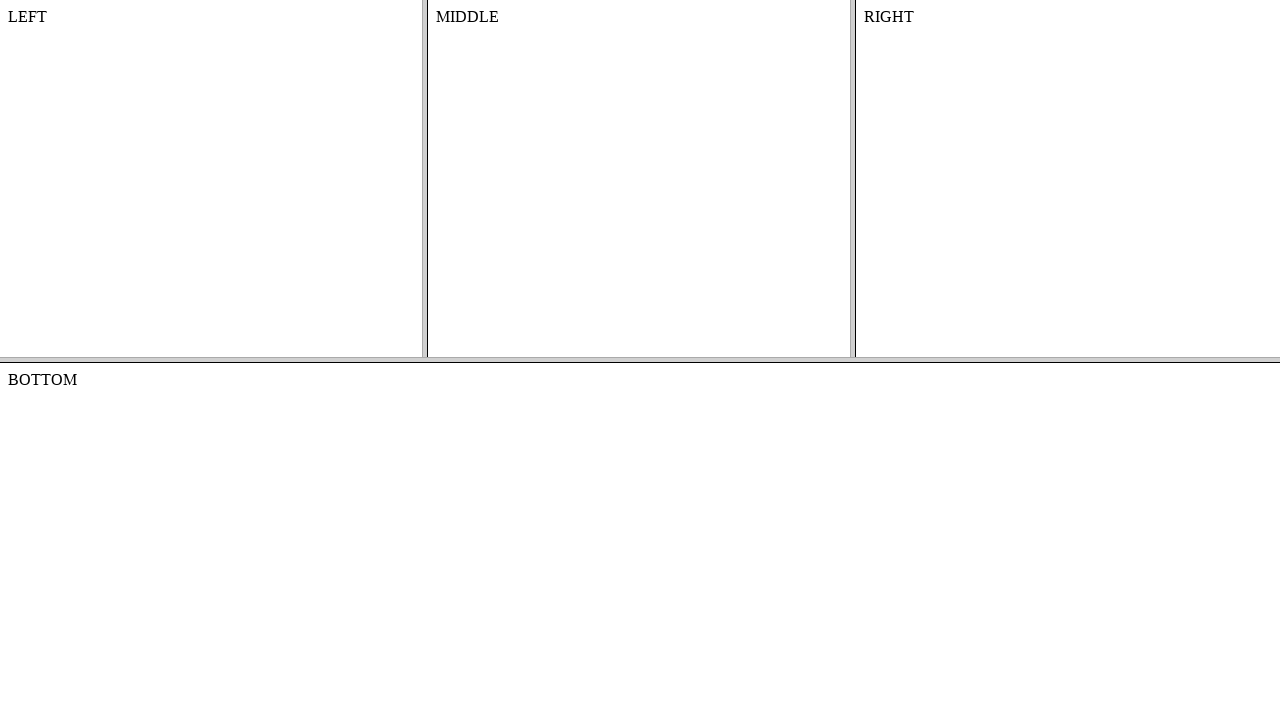

Located and switched to top frame
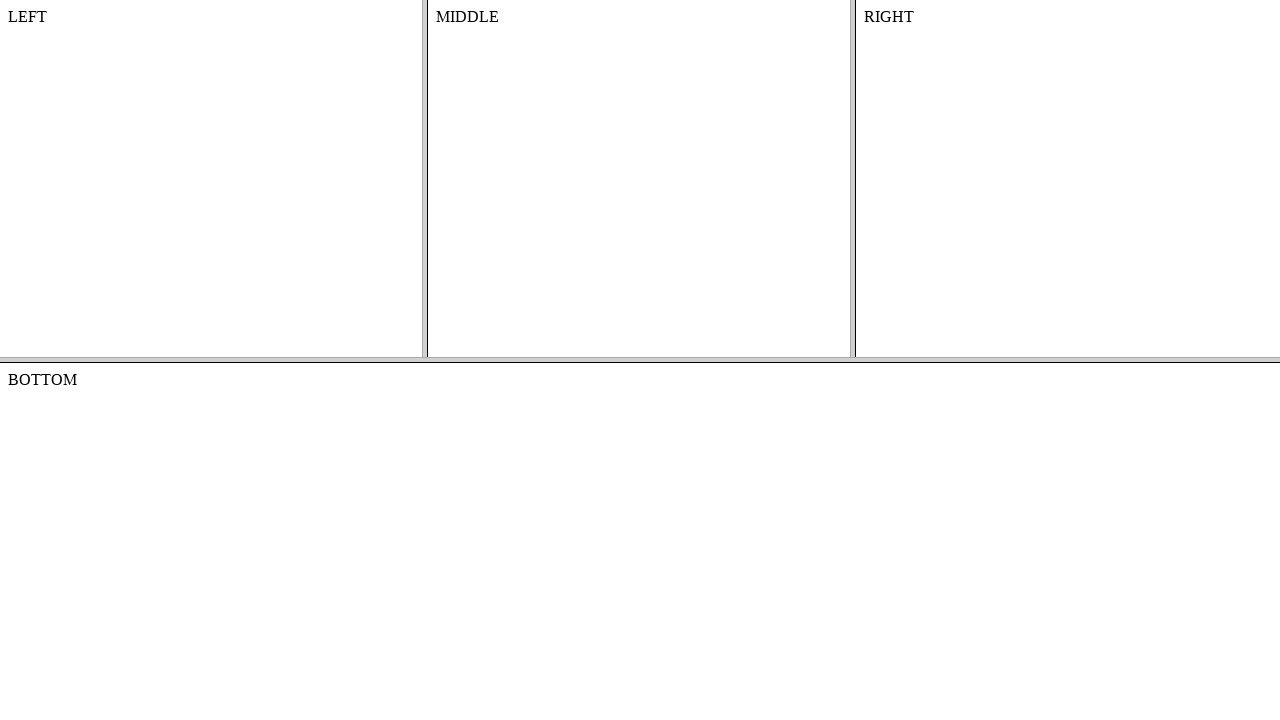

Located and switched to middle frame within top frame
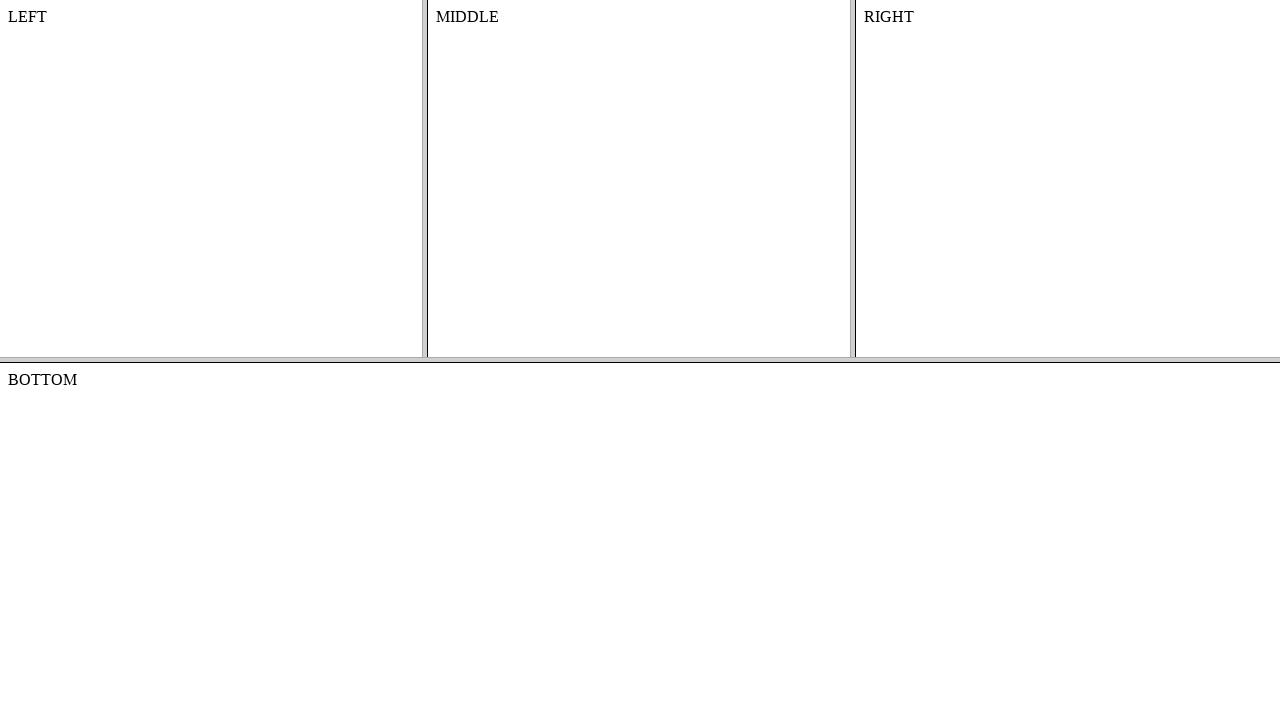

Retrieved text from MIDDLE div: 'MIDDLE'
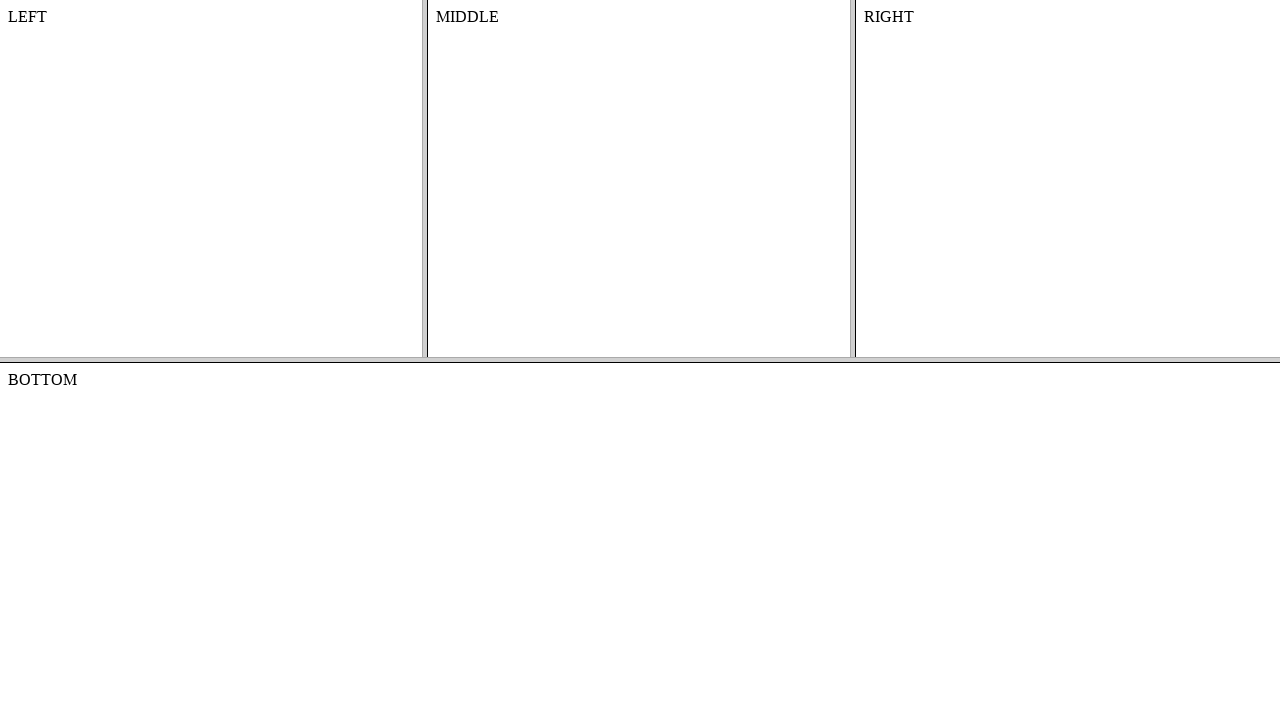

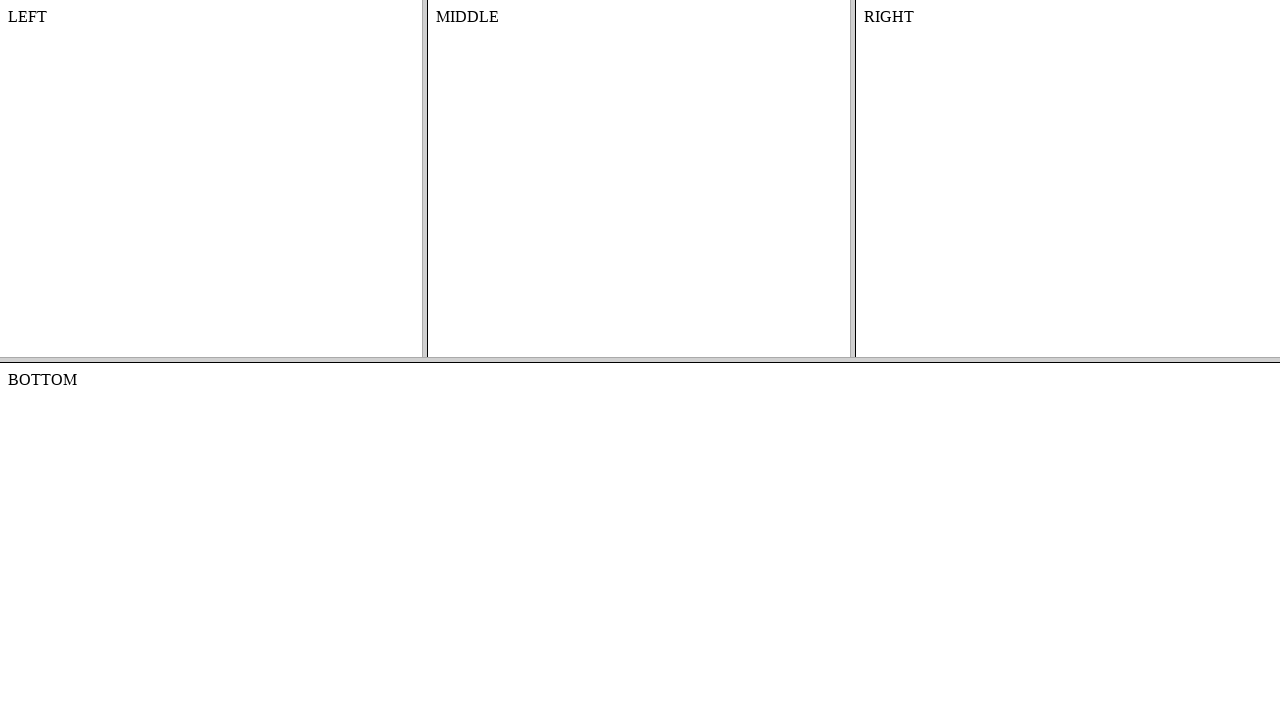